Tests sorting the versions status table on the Download page by clicking column headers

Starting URL: https://www.redmine.org/

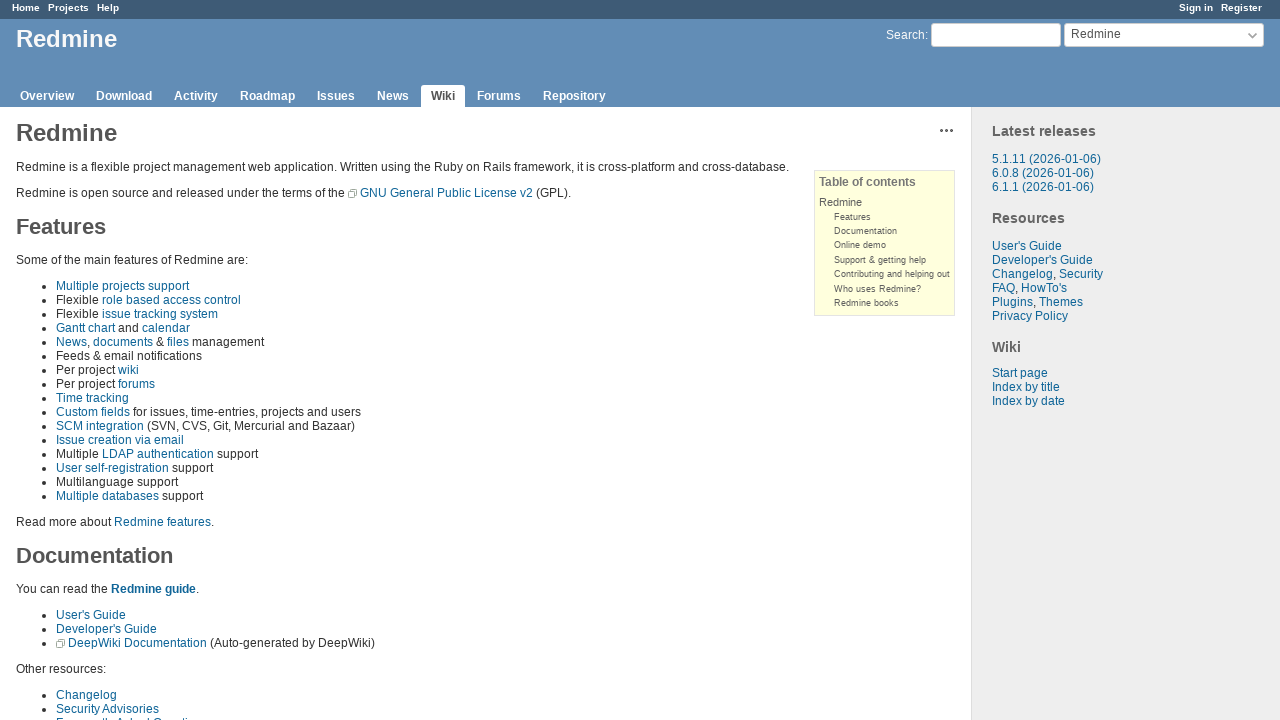

Clicked on Download link at (124, 96) on a:has-text('Download')
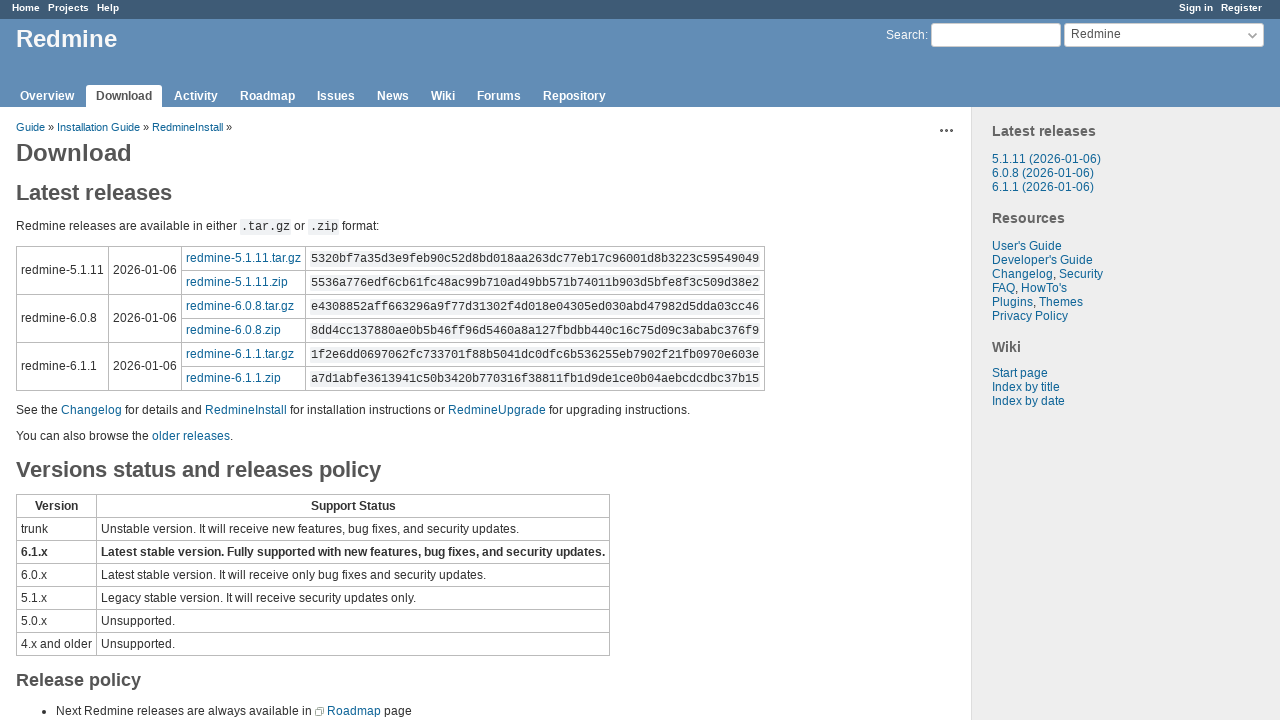

Versions status table loaded
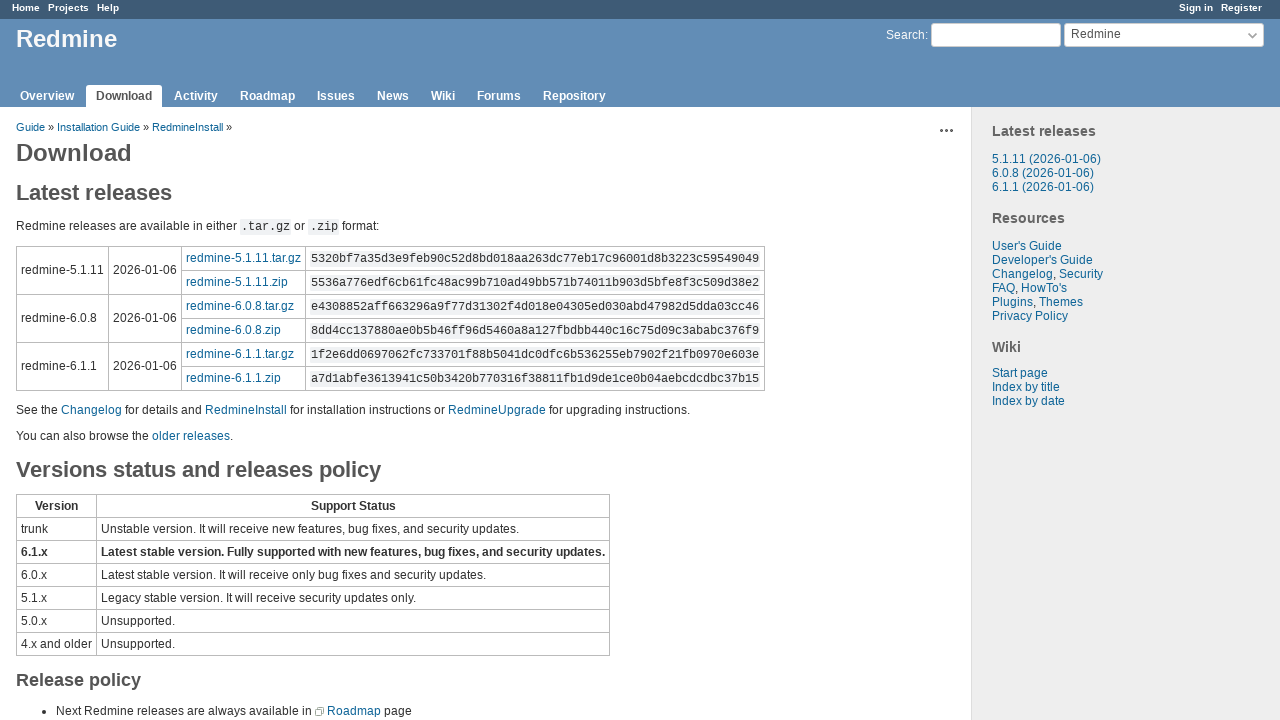

Clicked first column header to sort versions status table at (56, 506) on table th >> nth=0
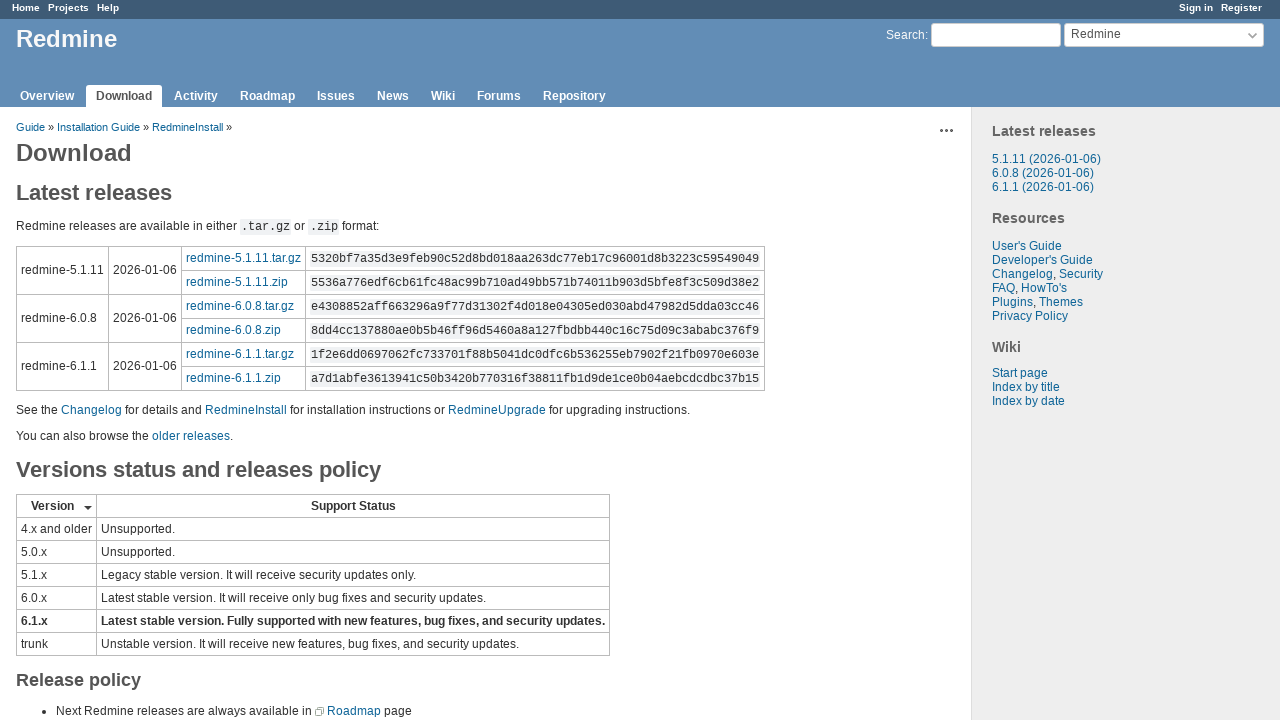

Table finished sorting by first column
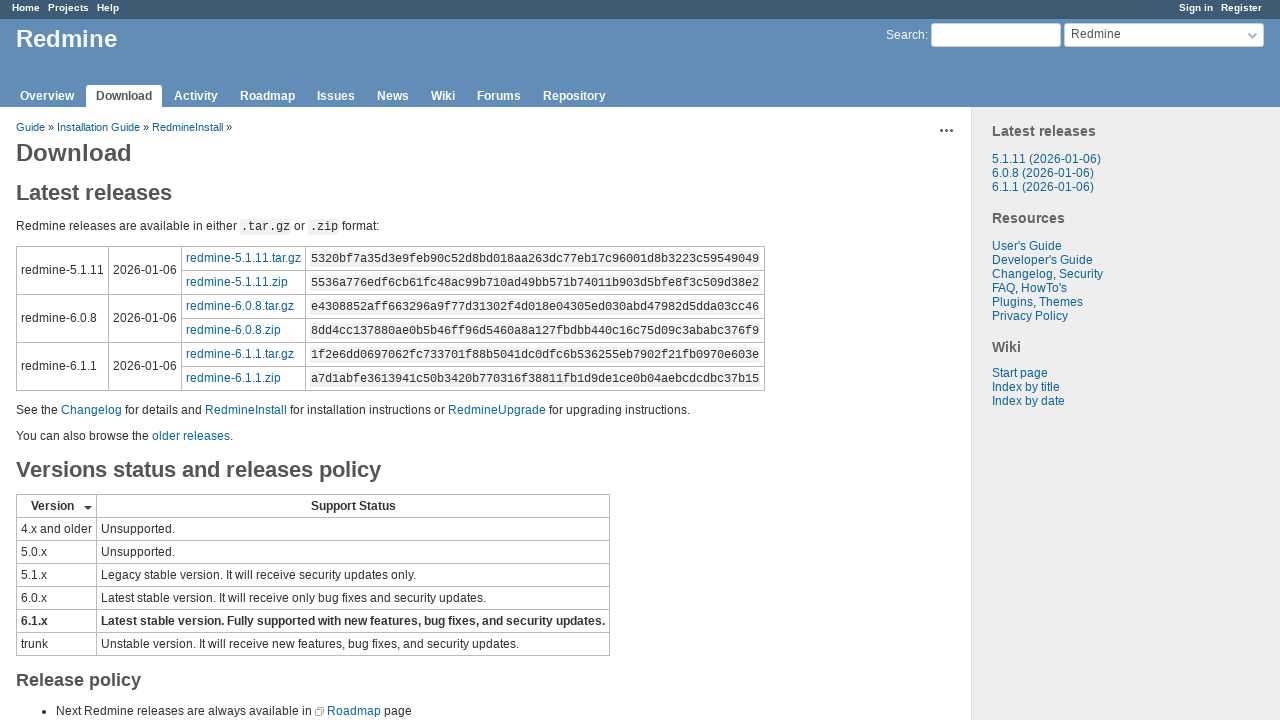

Clicked first column header again to reverse sort at (56, 506) on table th >> nth=0
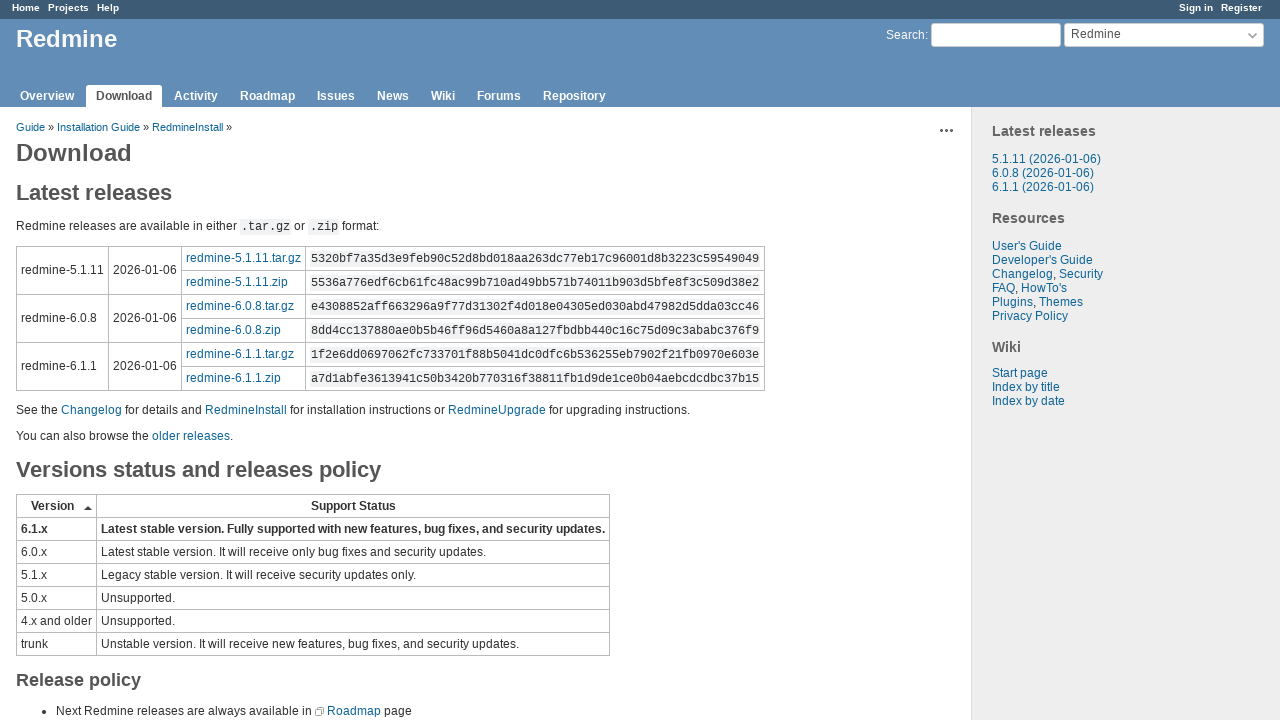

Table finished reverse sorting by first column
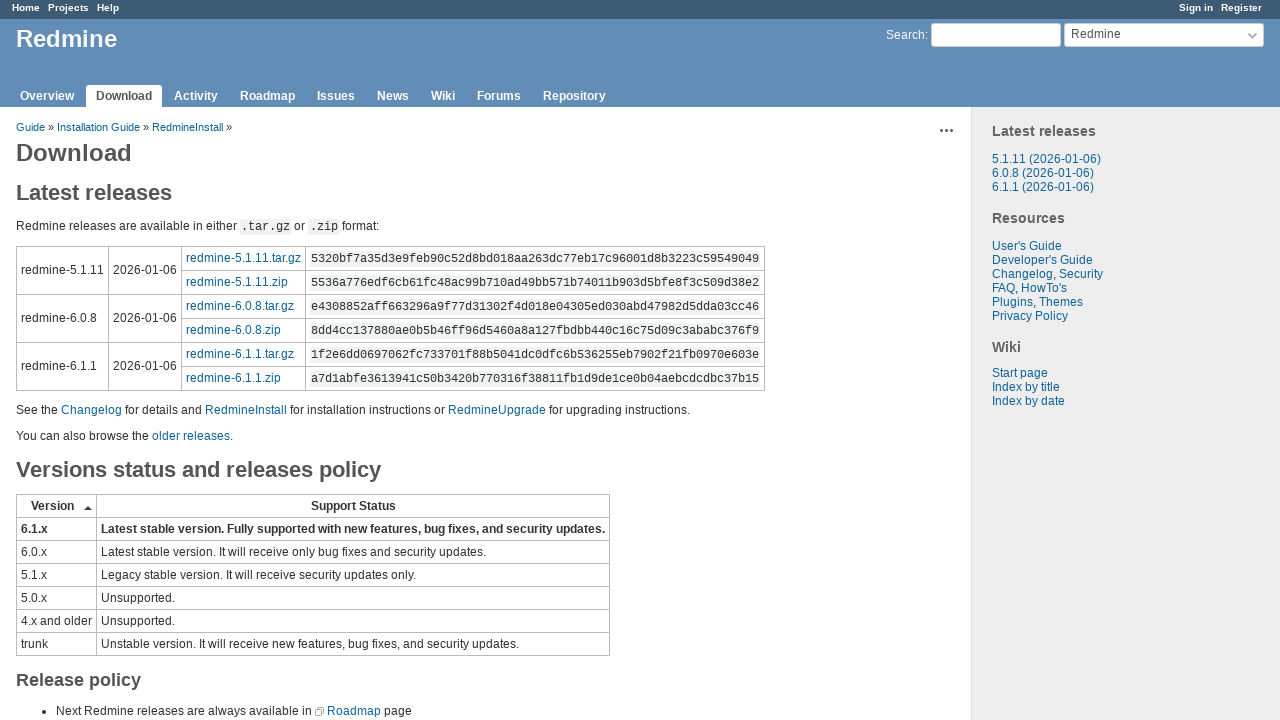

Clicked second column header to sort versions status table at (353, 506) on table th >> nth=1
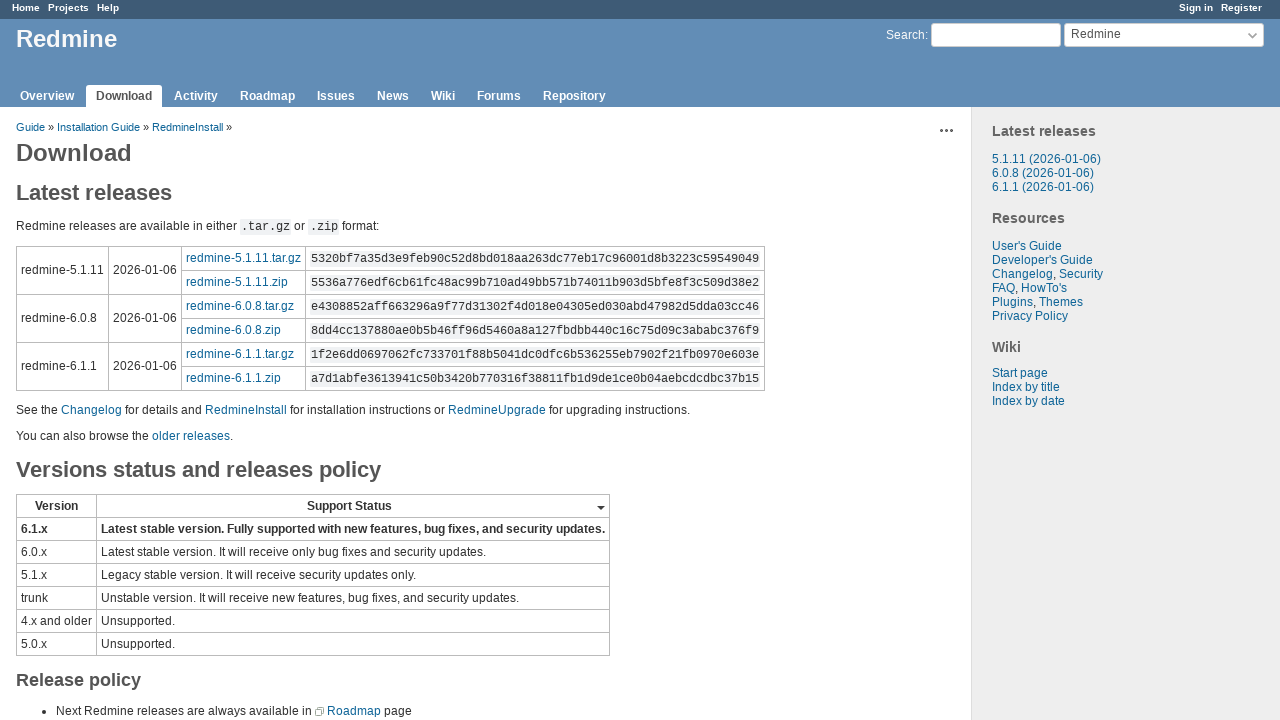

Table finished sorting by second column
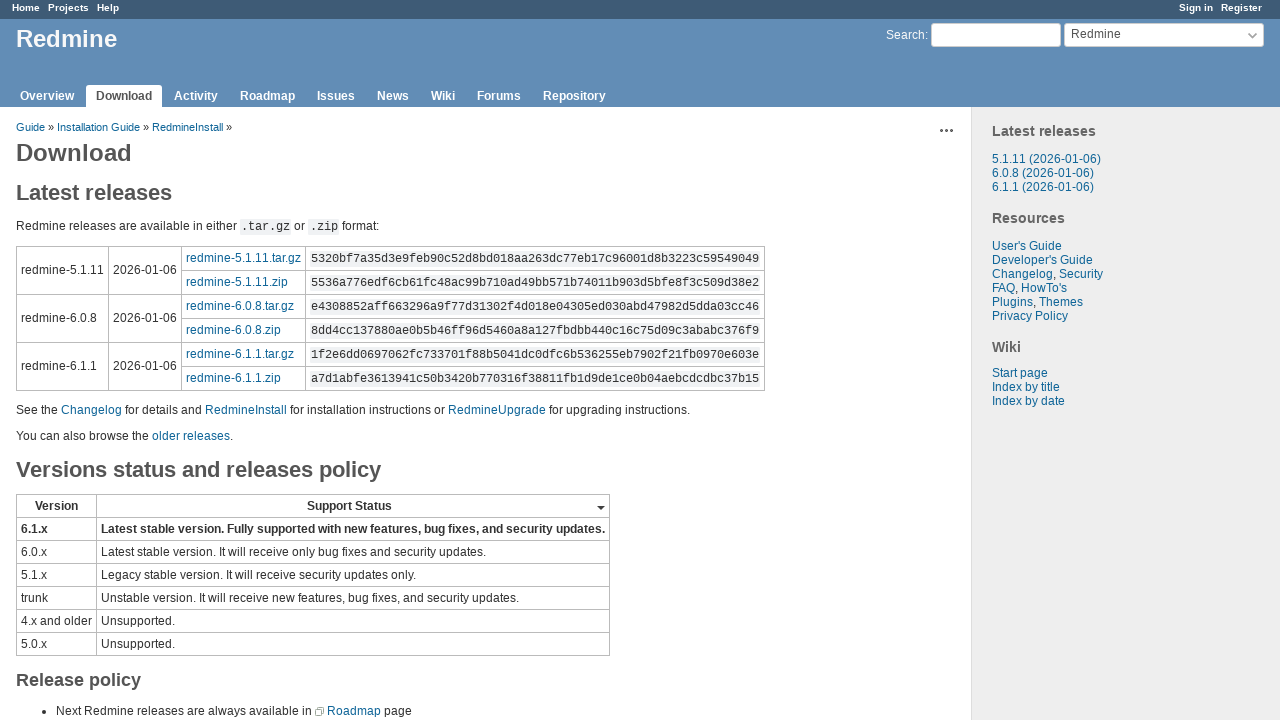

Clicked second column header again to reverse sort at (353, 506) on table th >> nth=1
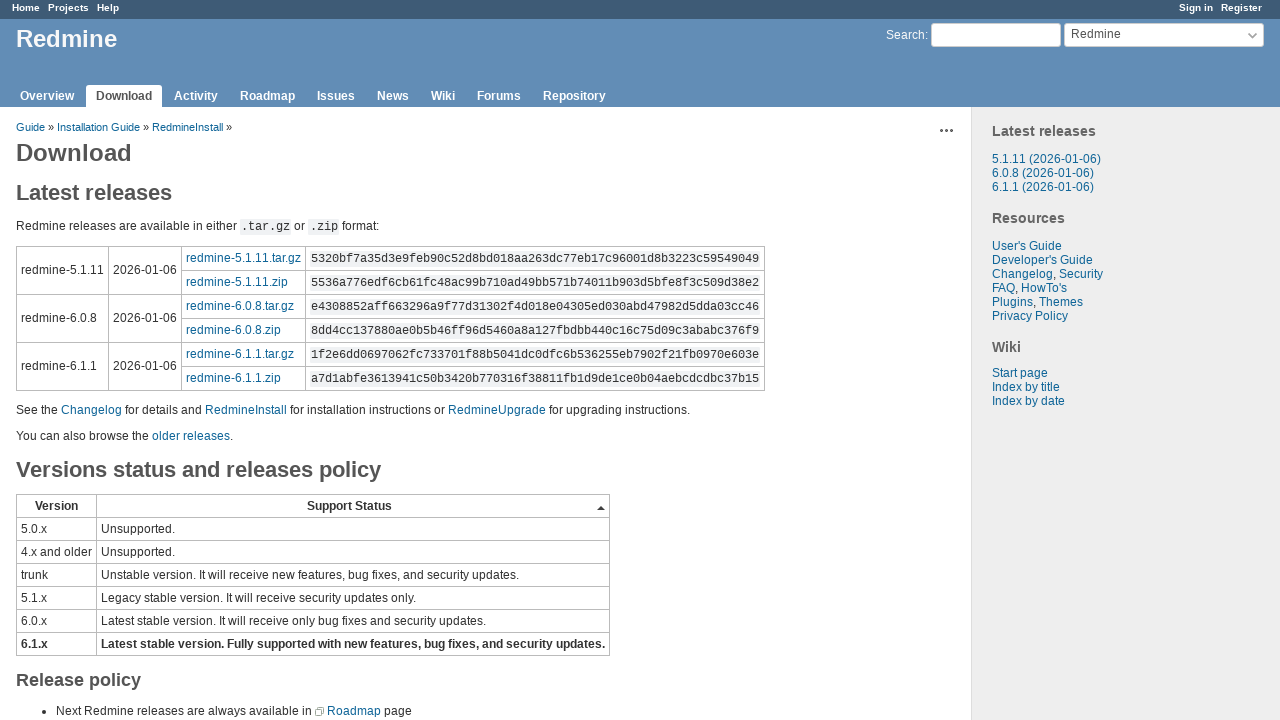

Table finished reverse sorting by second column
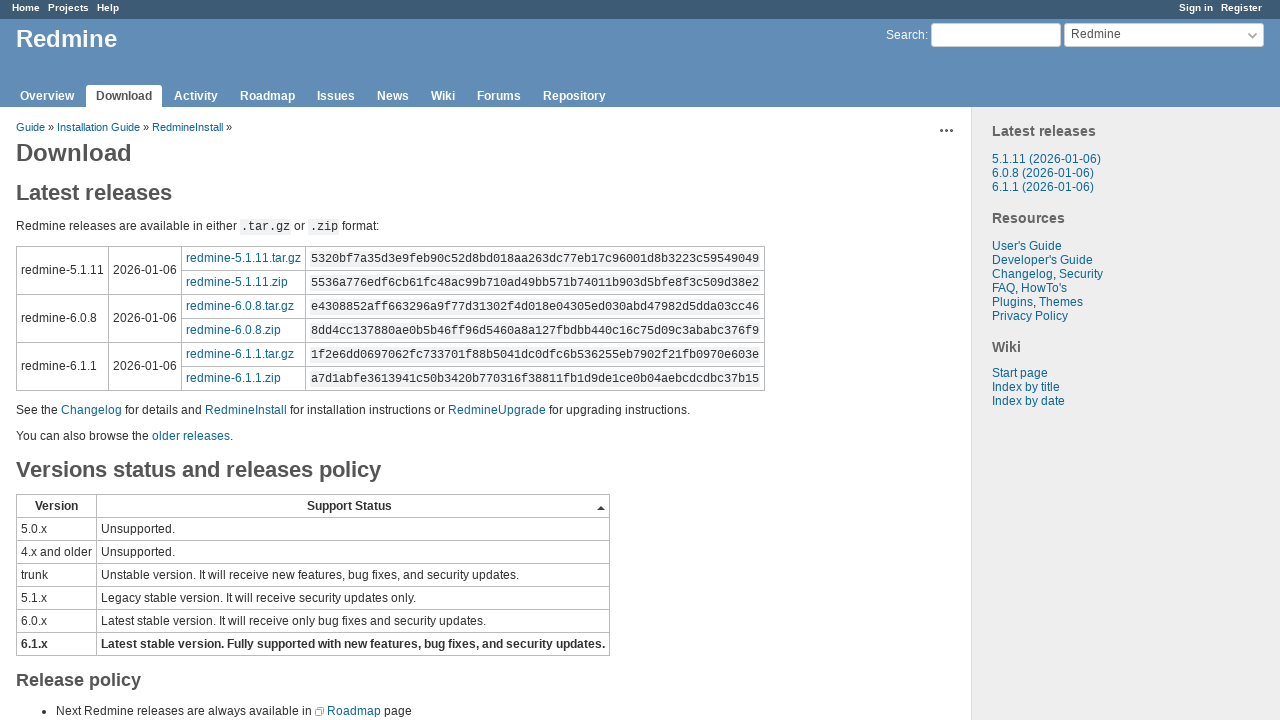

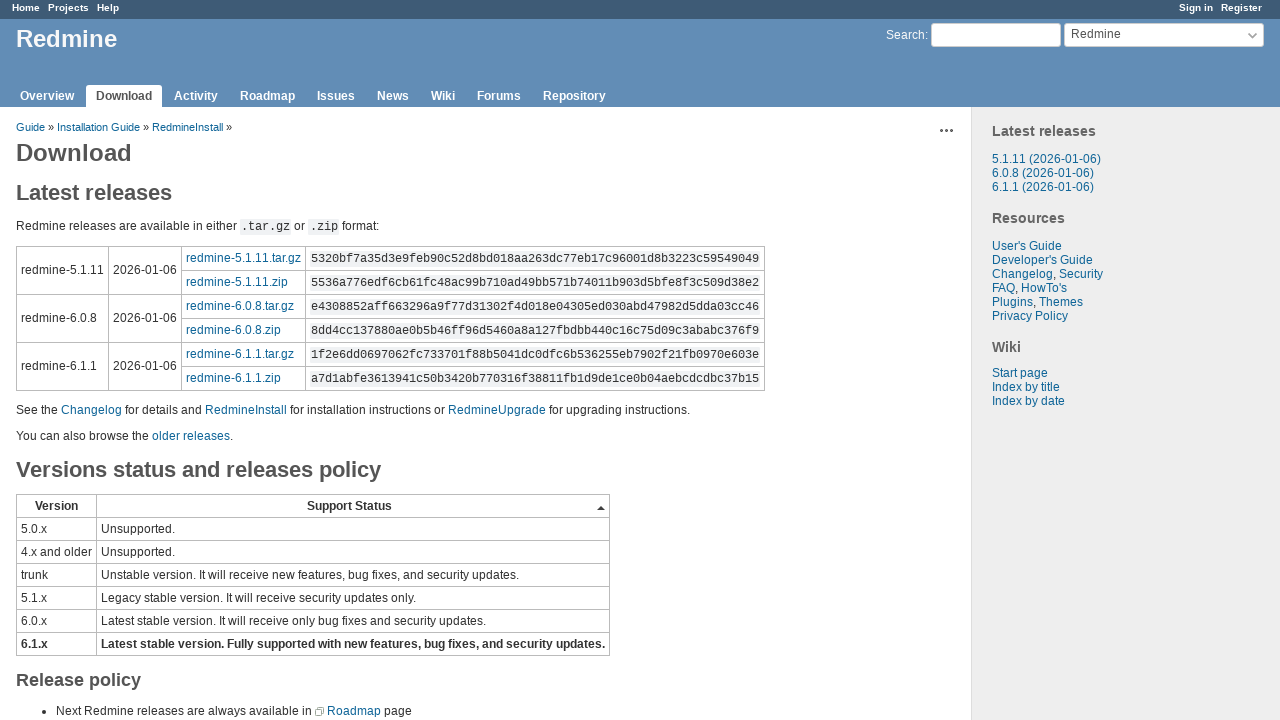